Tests double-click functionality on a button element

Starting URL: https://www.techlearn.in/code/double-tap/

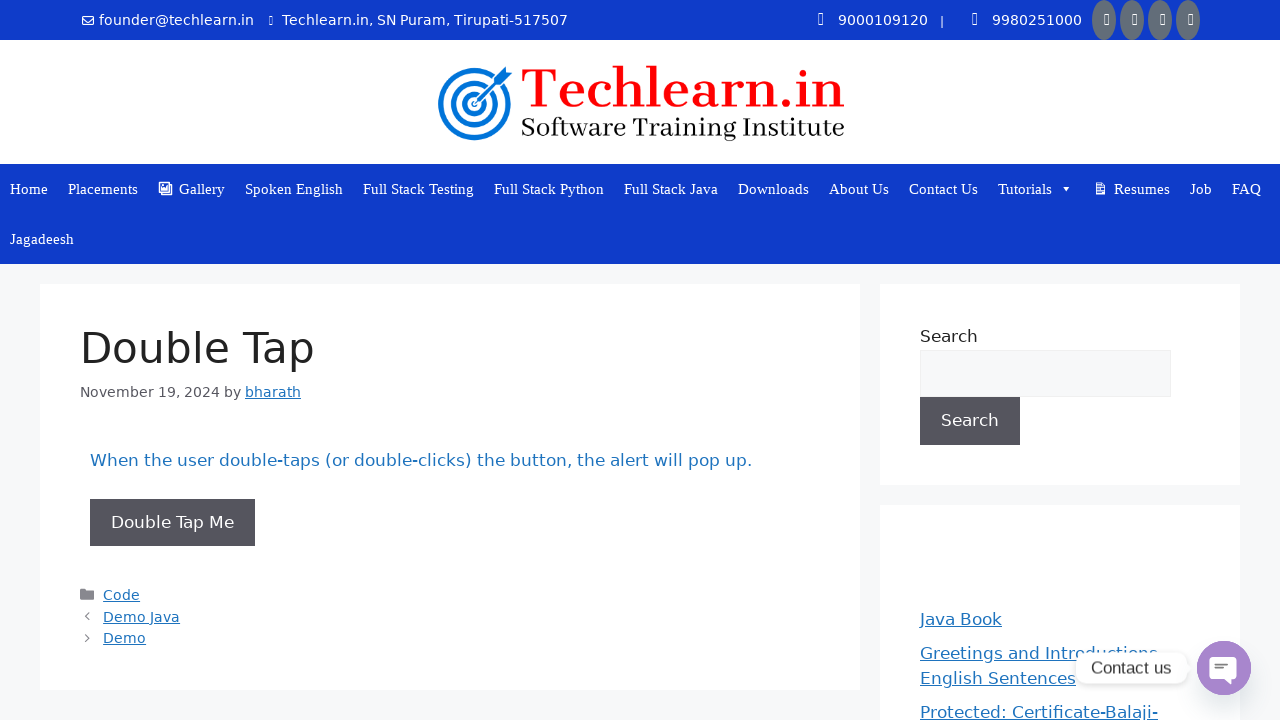

Double-clicked on the button with ondblclick handler at (172, 522) on xpath=//button[@ondblclick='handleDoubleTap()']
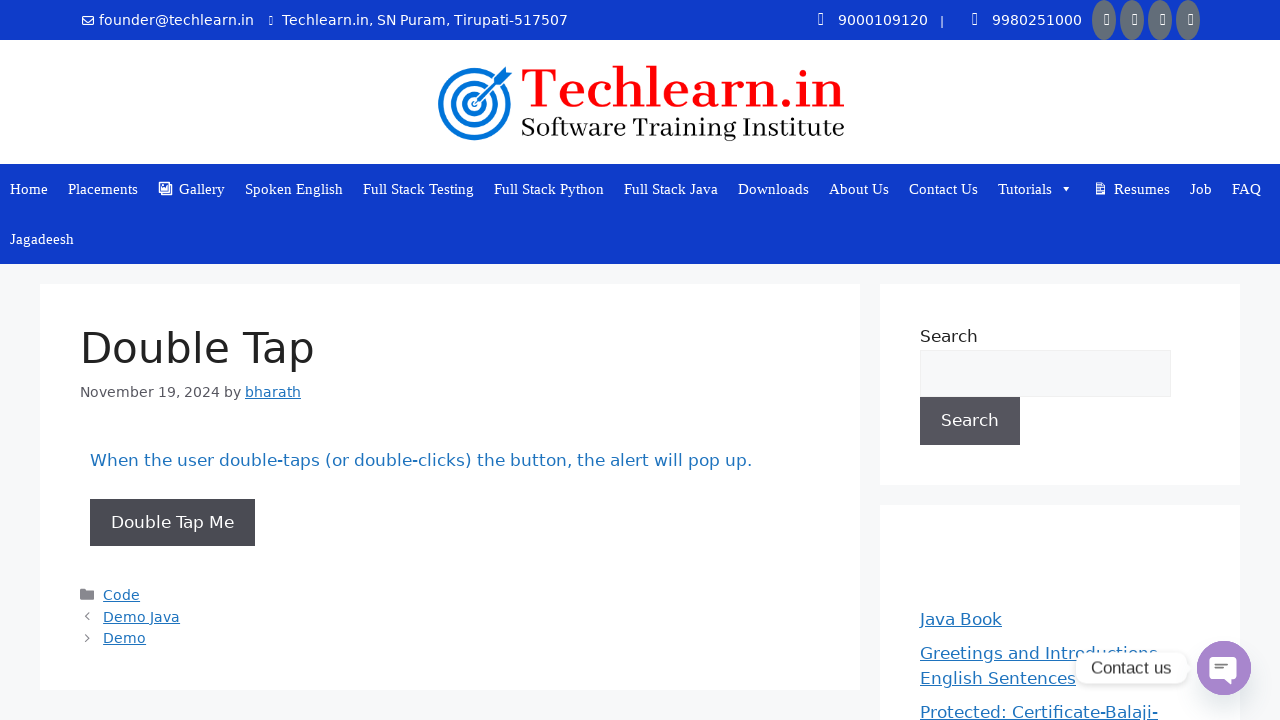

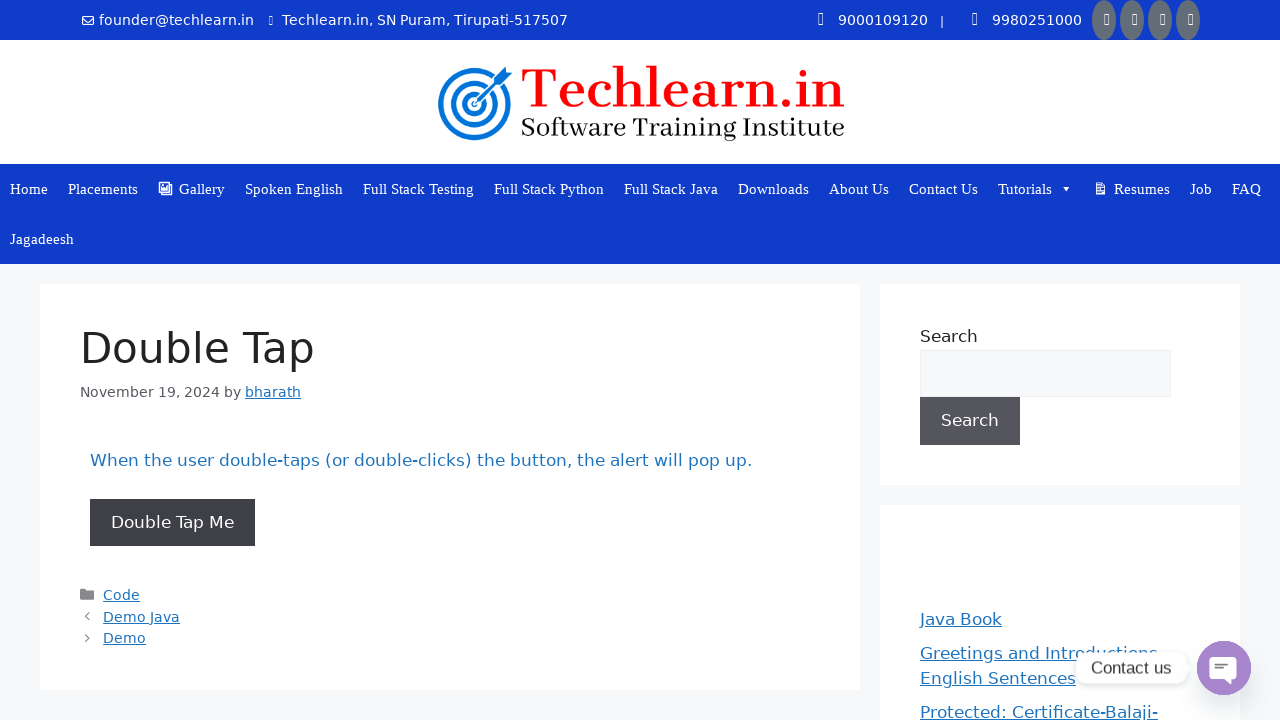